Tests JavaScript confirm alert handling by clicking a button to trigger a confirm dialog and then dismissing it

Starting URL: https://the-internet.herokuapp.com/javascript_alerts

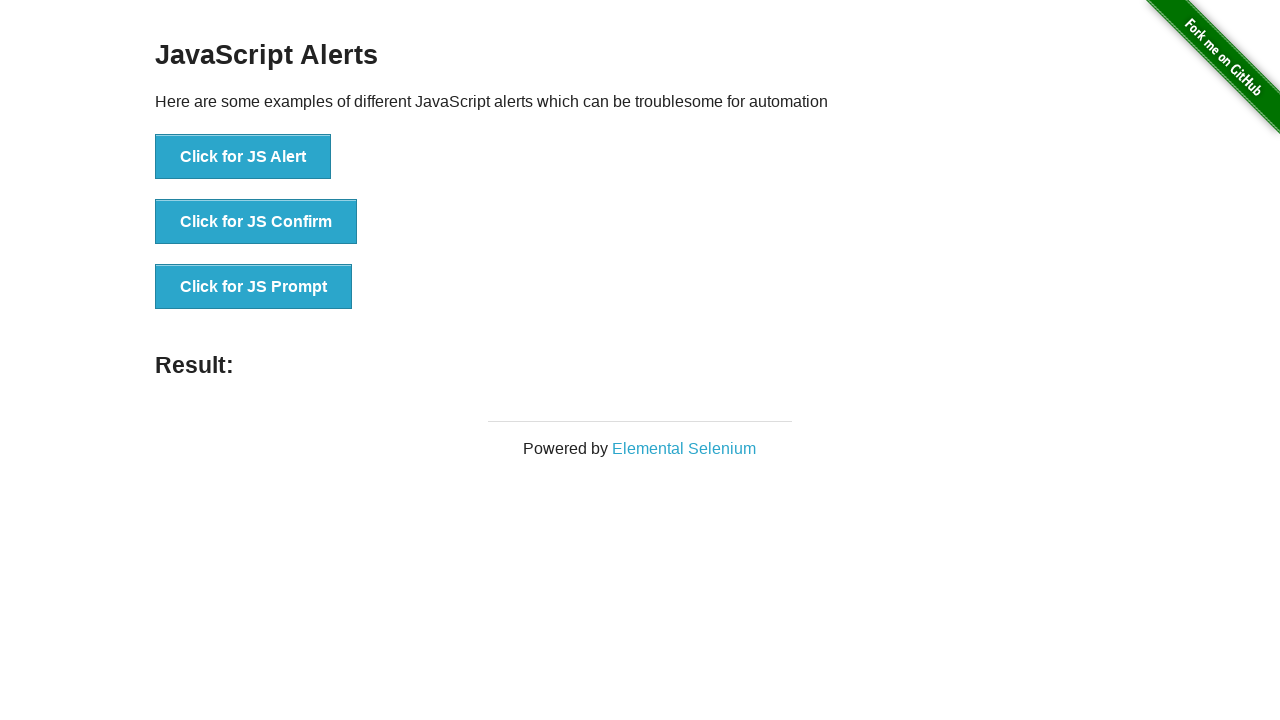

Clicked 'Click for JS Confirm' button to trigger confirm dialog at (256, 222) on xpath=//button[text()='Click for JS Confirm']
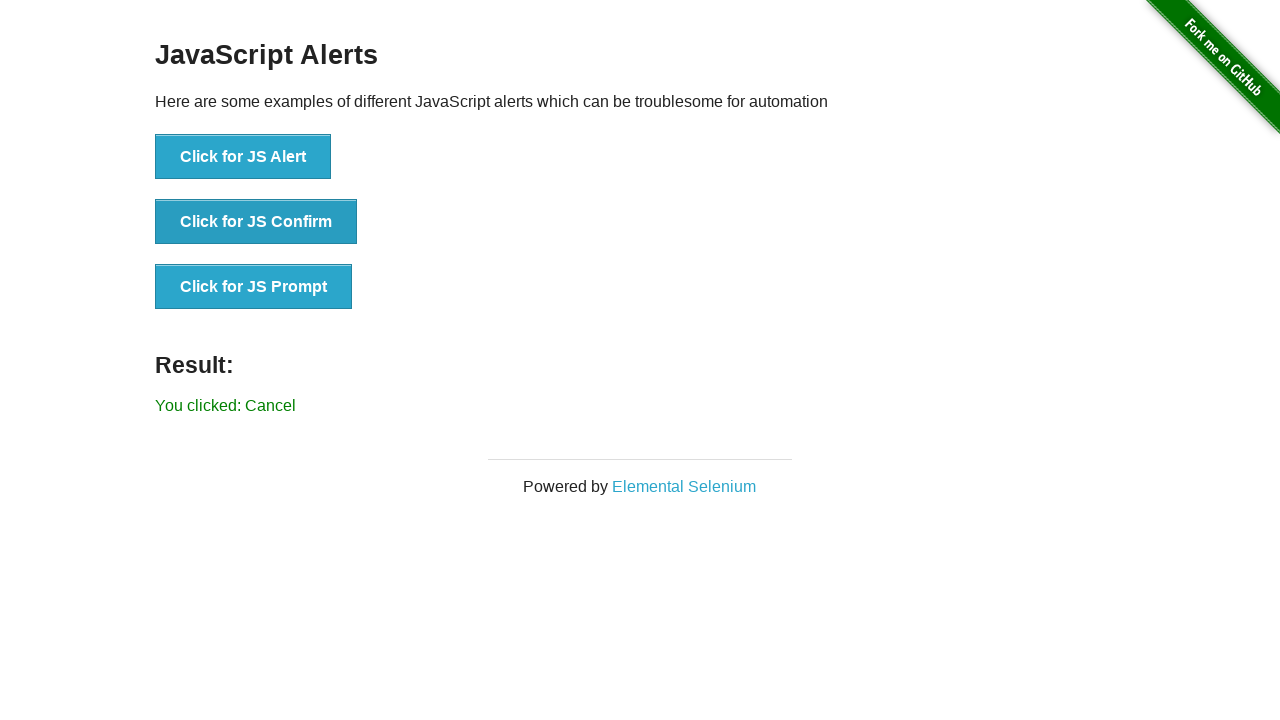

Set up dialog listener to dismiss confirm alerts
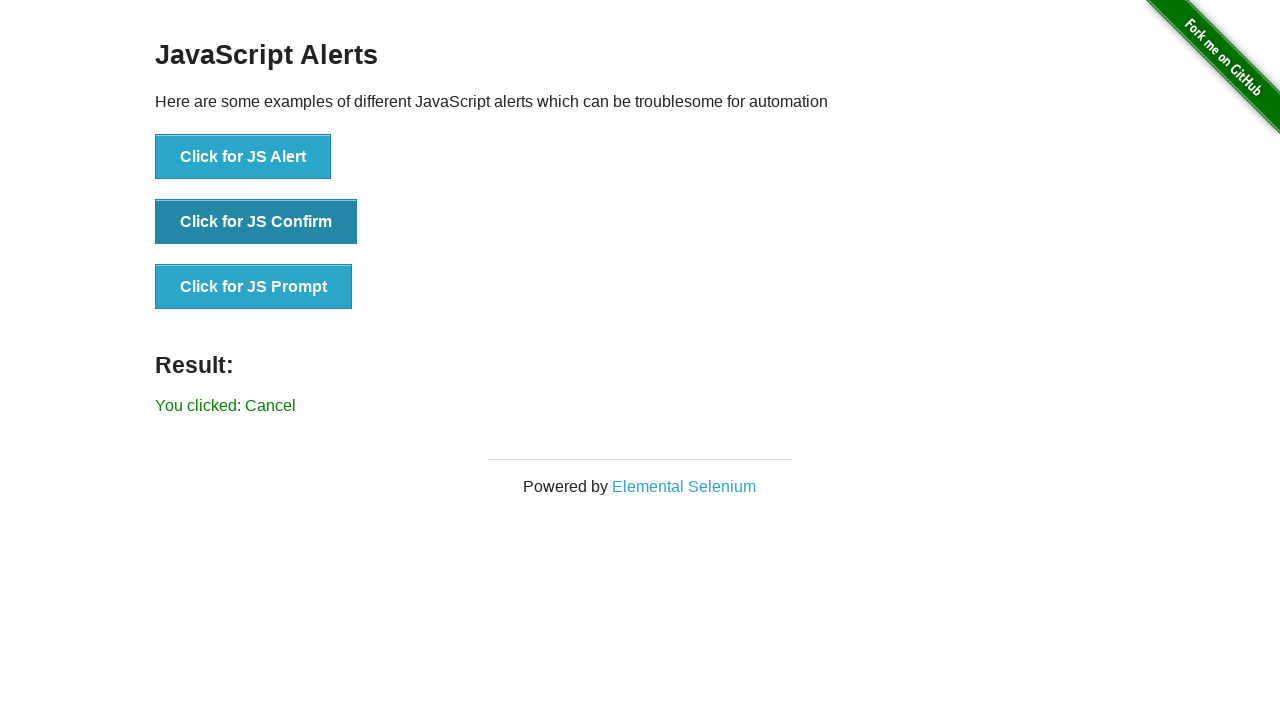

Clicked 'Click for JS Confirm' button again to trigger and handle the confirm dialog at (256, 222) on xpath=//button[text()='Click for JS Confirm']
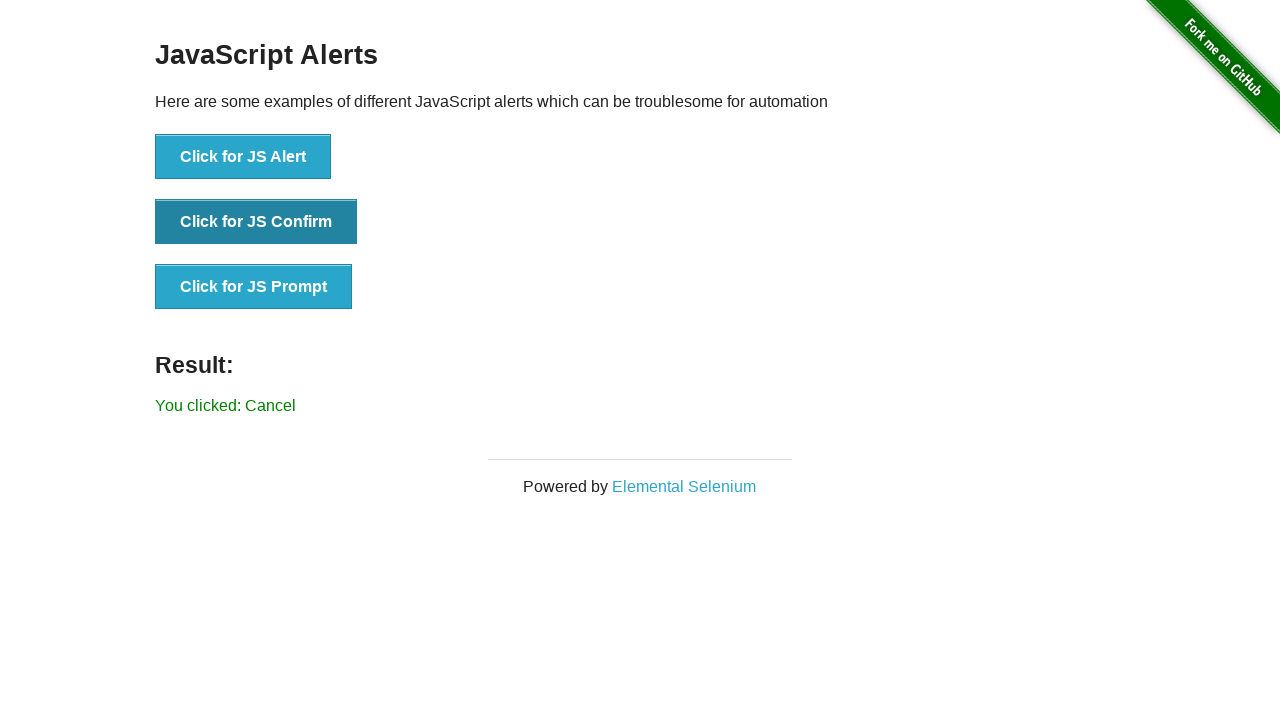

Waited for result message to be displayed after dismissing confirm dialog
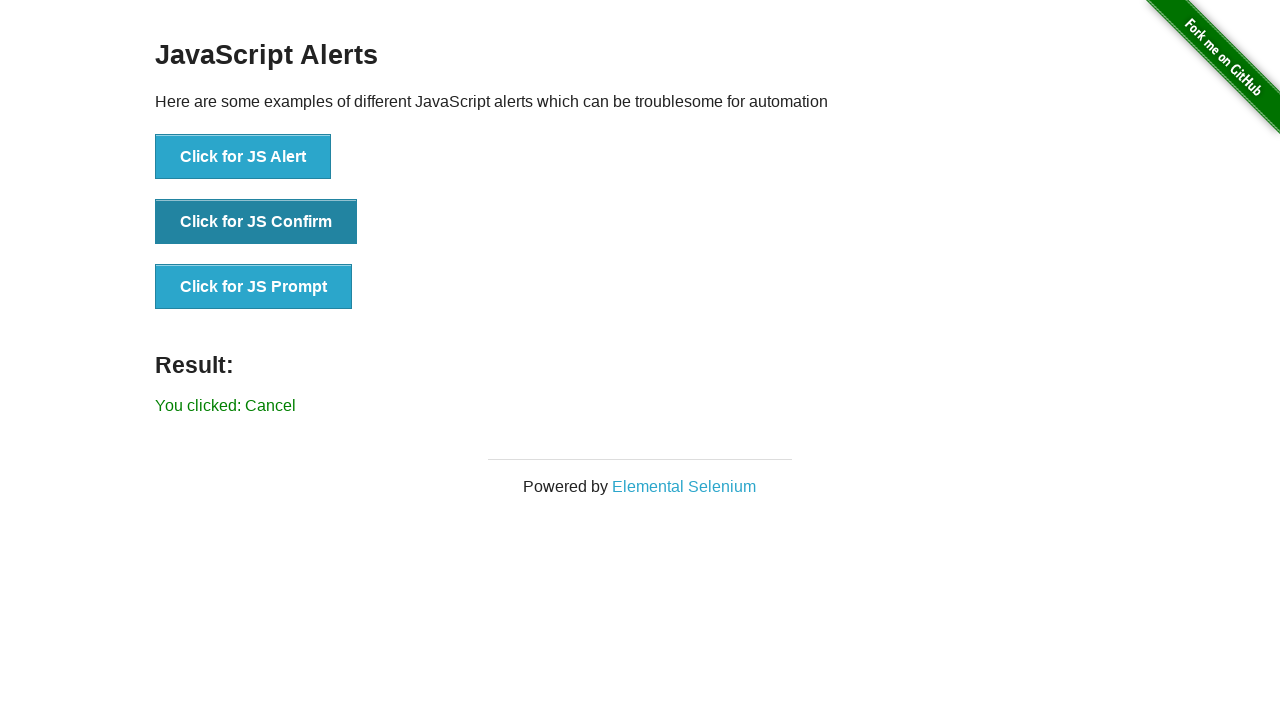

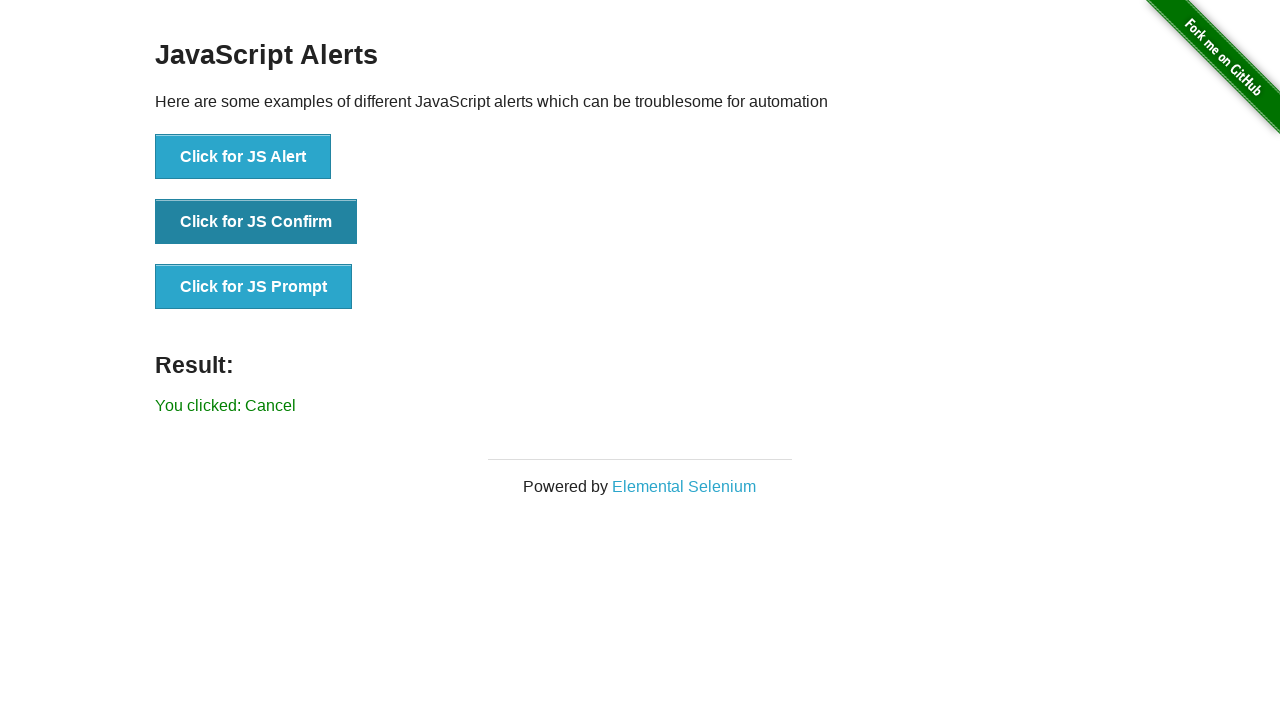